Navigates to the Automation Practice page and verifies that footer links are present and have valid href attributes

Starting URL: https://rahulshettyacademy.com/AutomationPractice/

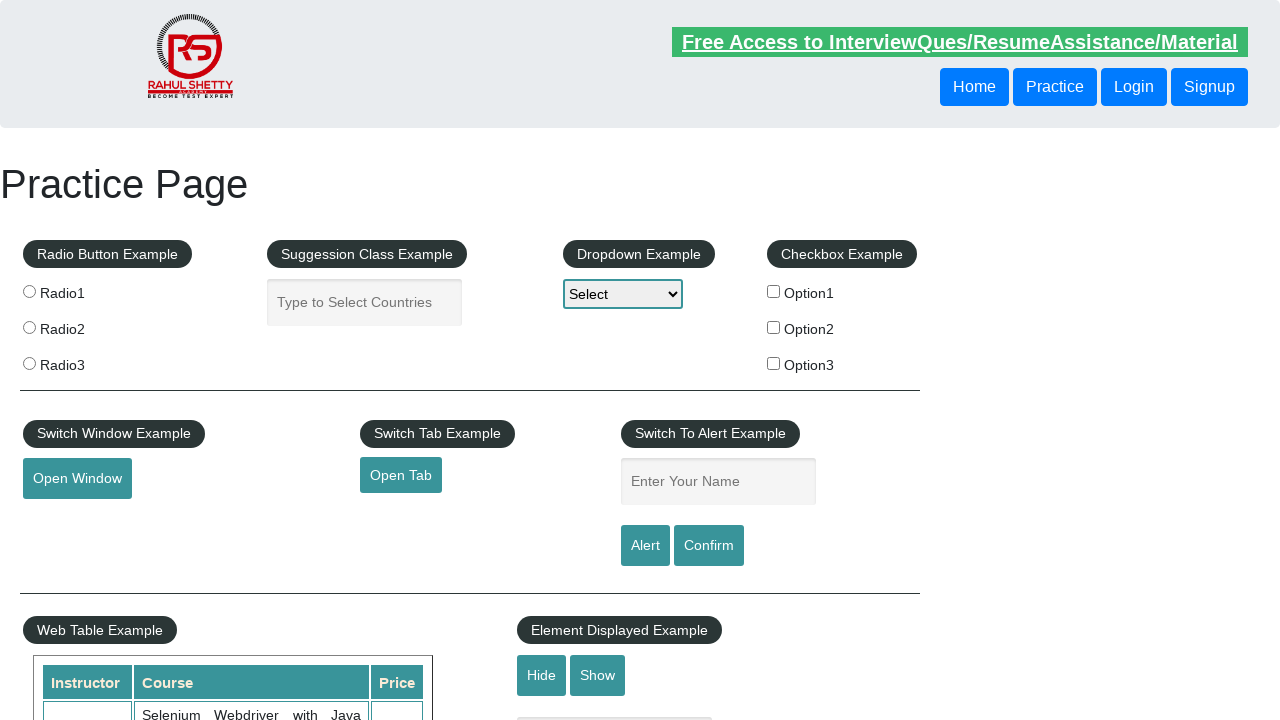

Navigated to Udemy Automation Practice page
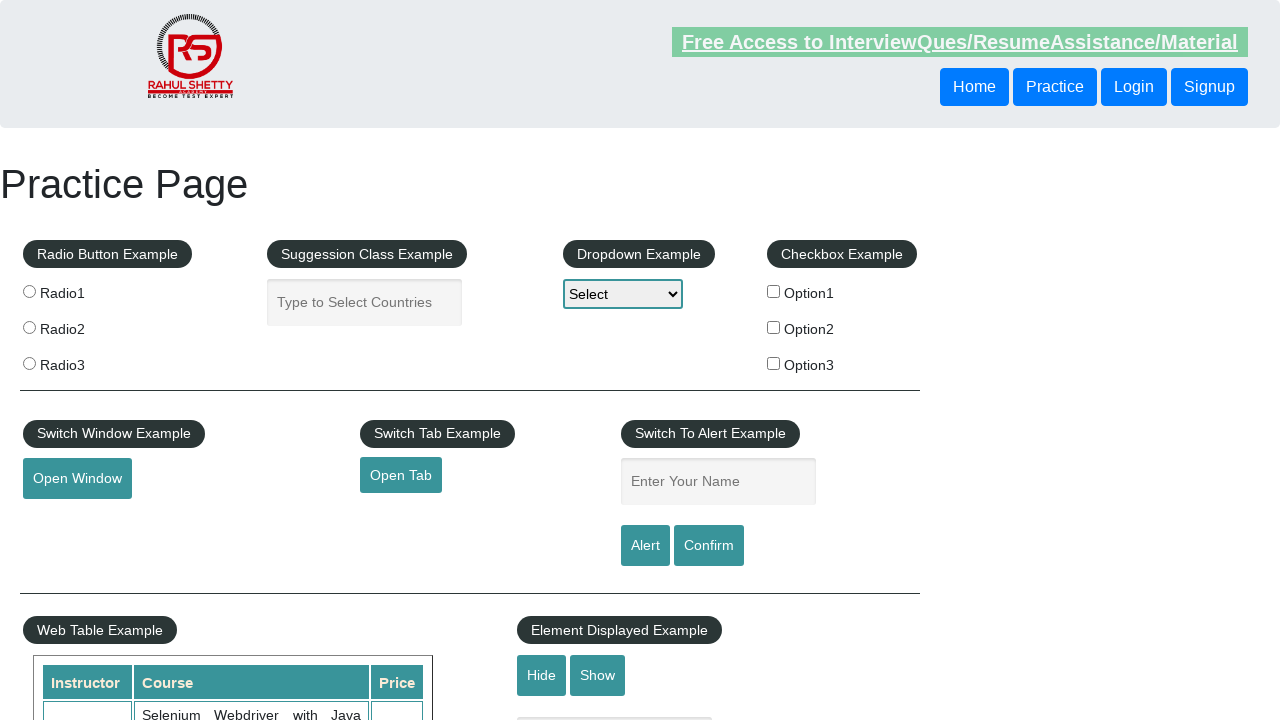

Footer links are present and loaded
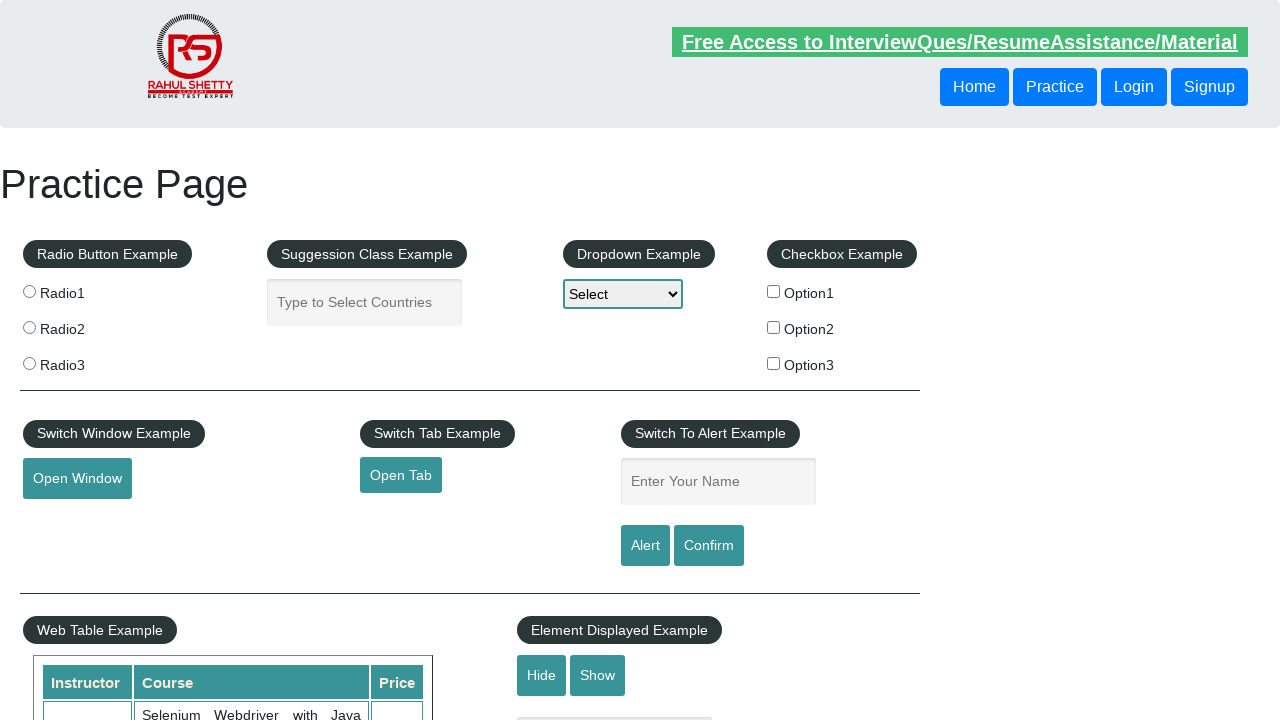

Located all footer links using selector 'li.gf-li a'
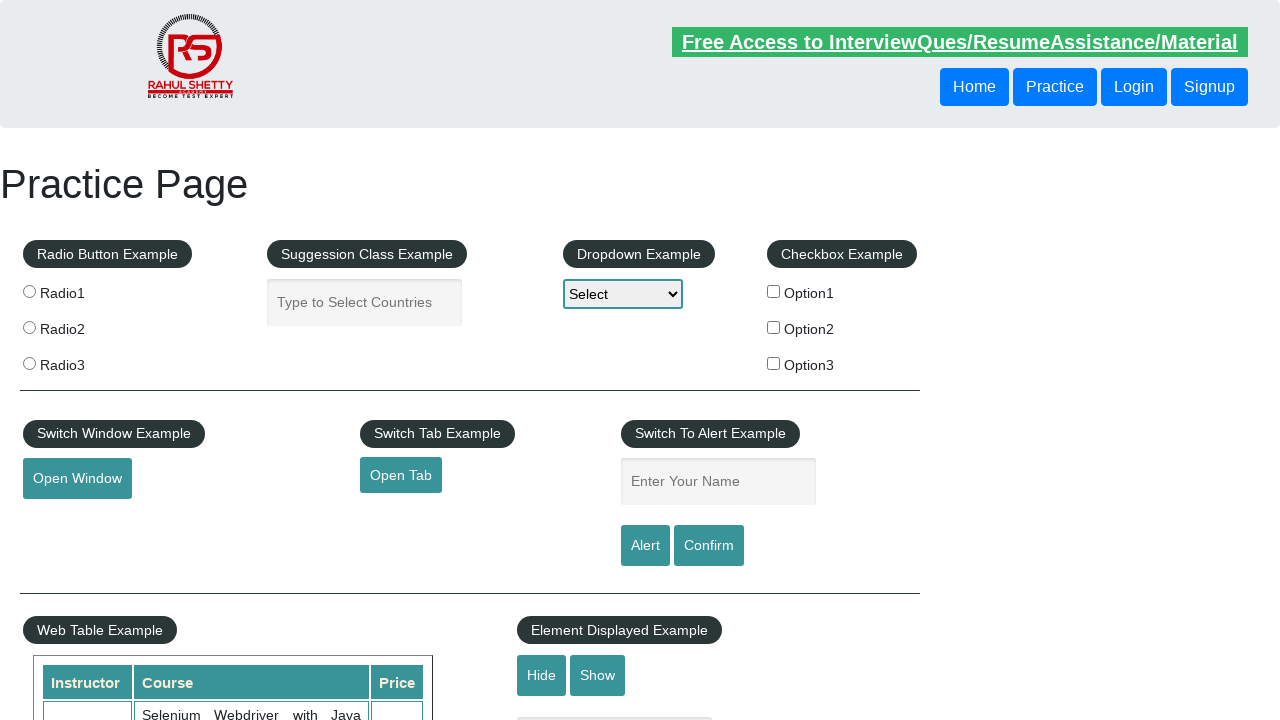

First footer link is visible
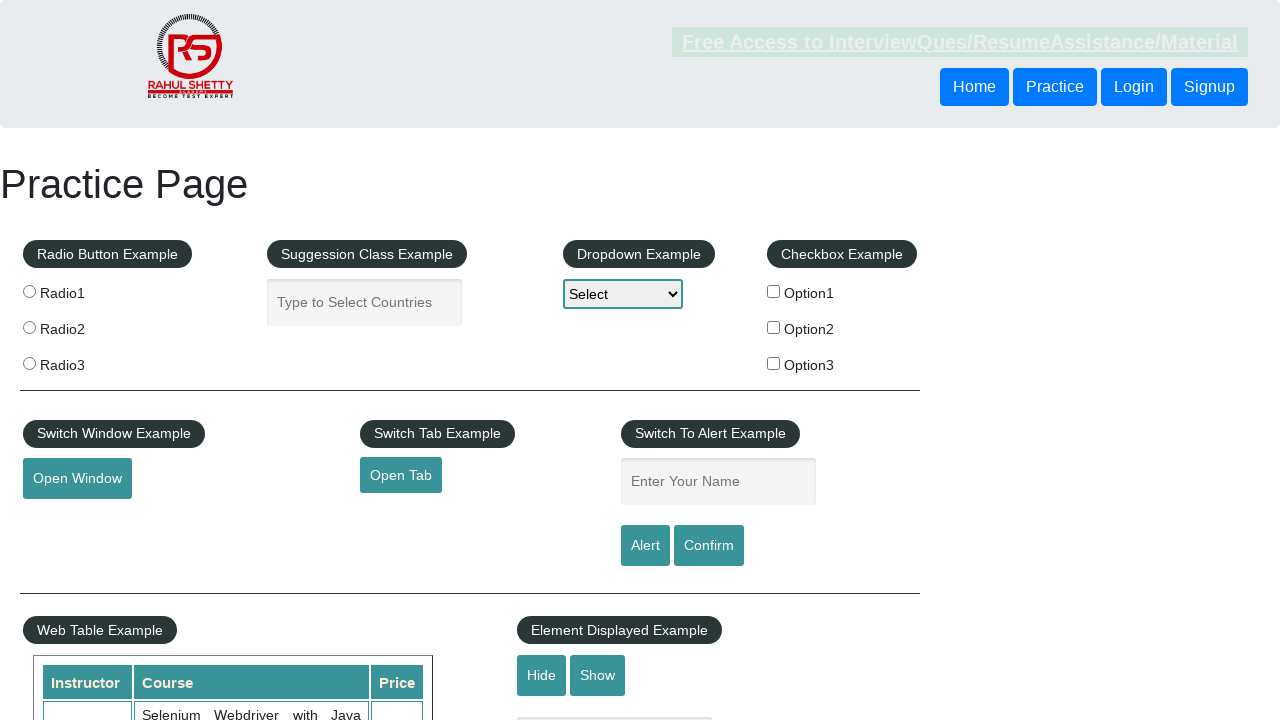

Verified footer link 1 has valid href attribute: #
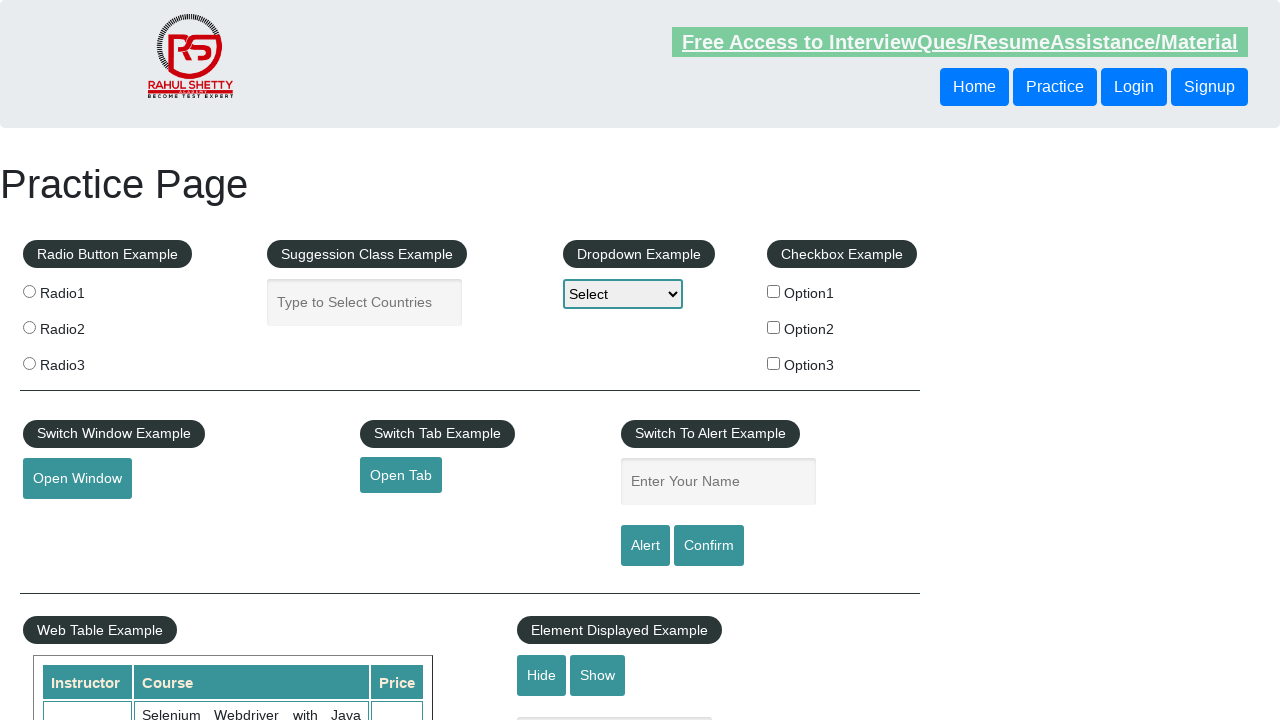

Verified footer link 2 has valid href attribute: http://www.restapitutorial.com/
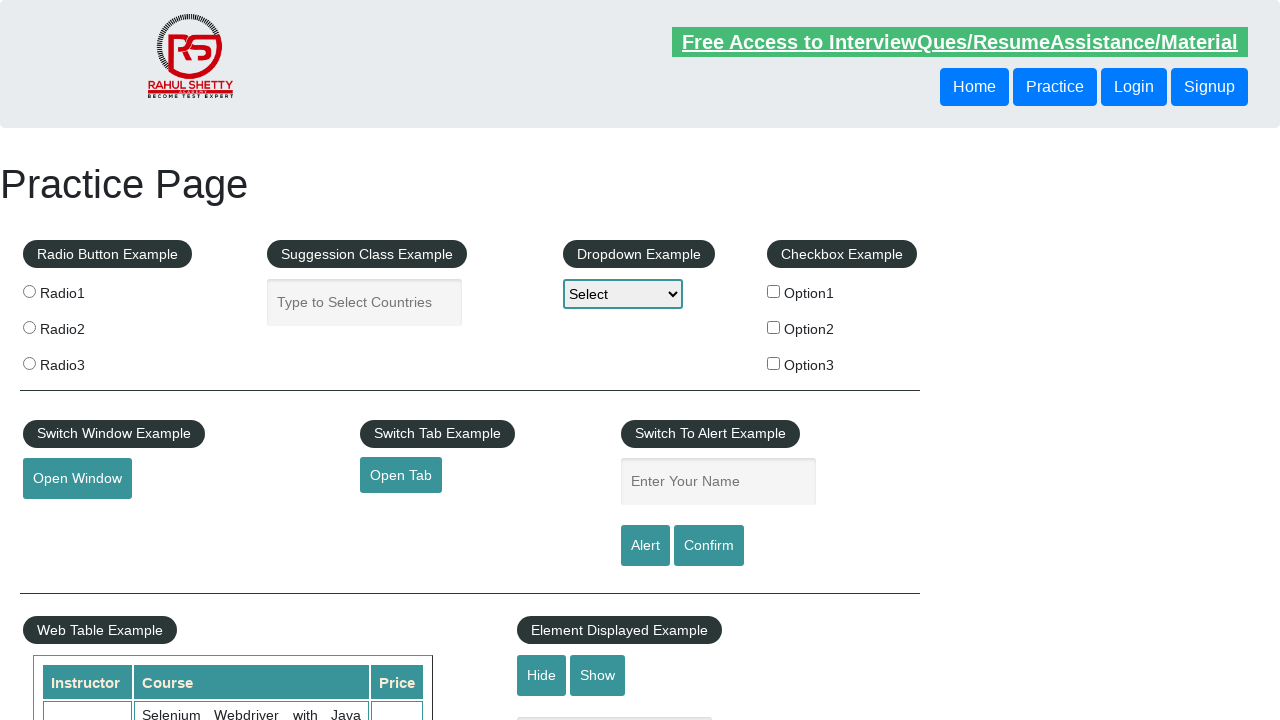

Verified footer link 3 has valid href attribute: https://www.soapui.org/
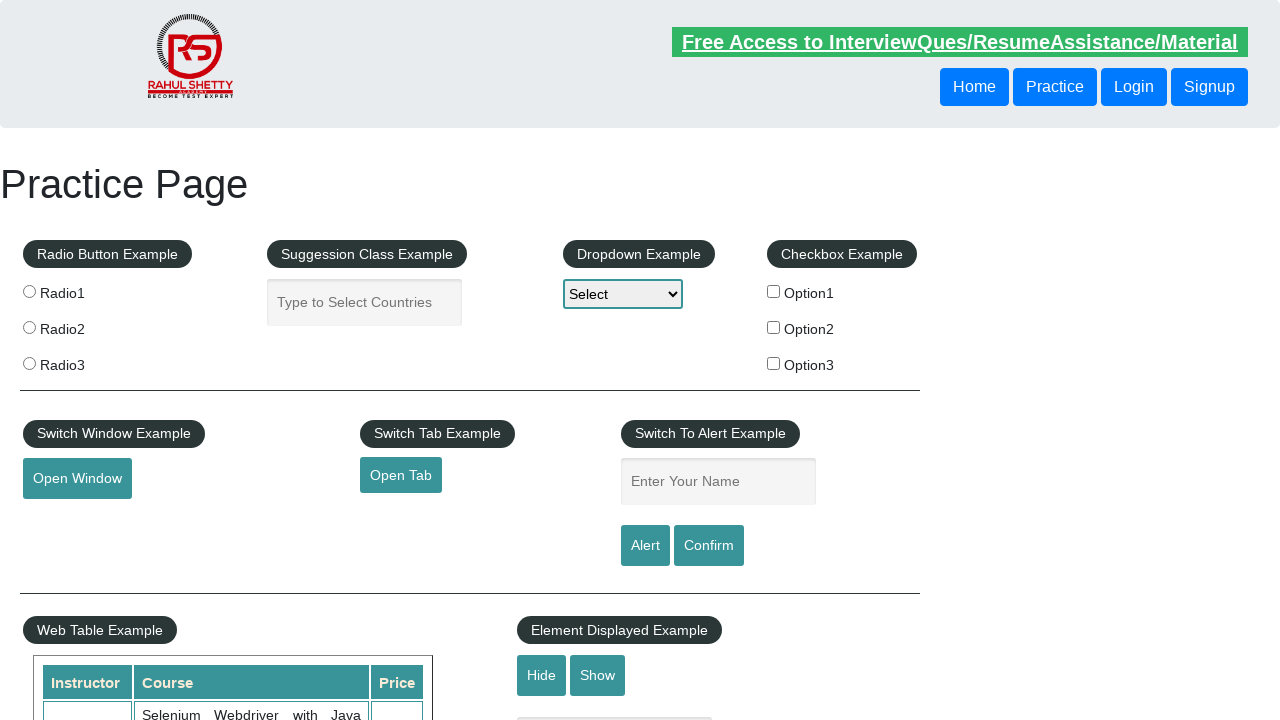

Verified footer link 4 has valid href attribute: https://courses.rahulshettyacademy.com/p/appium-tutorial
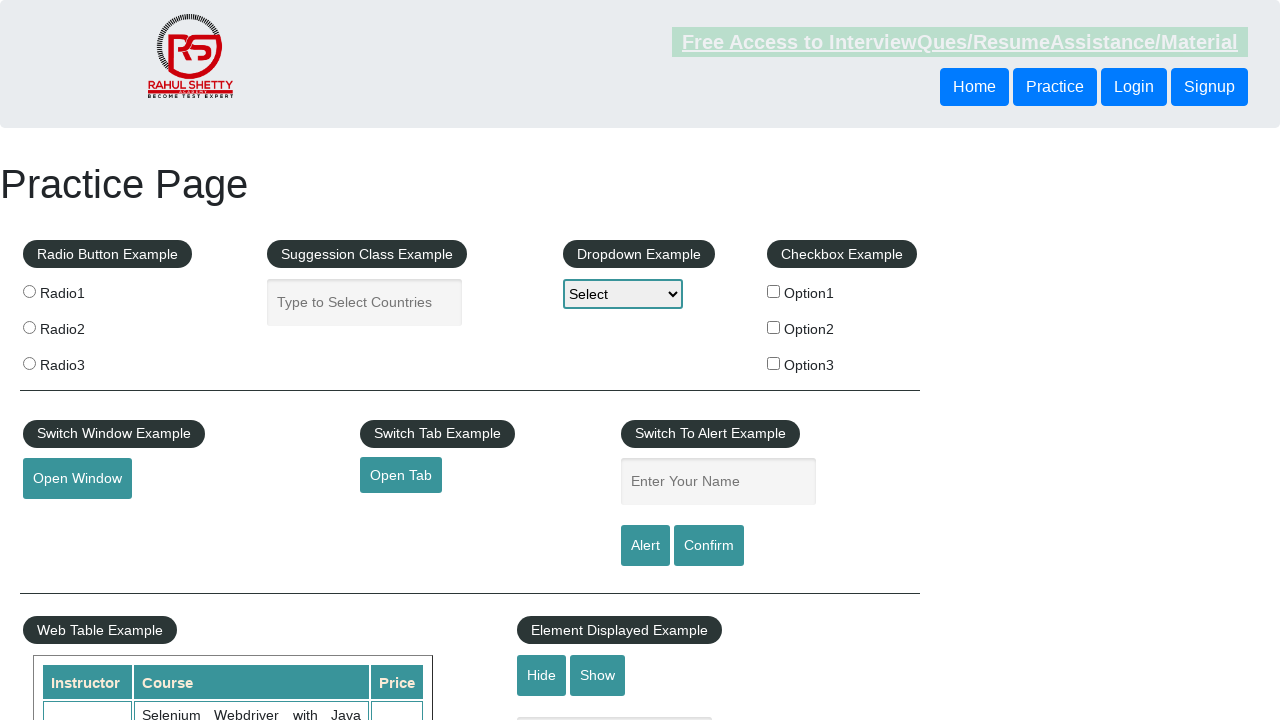

Verified footer link 5 has valid href attribute: https://jmeter.apache.org/
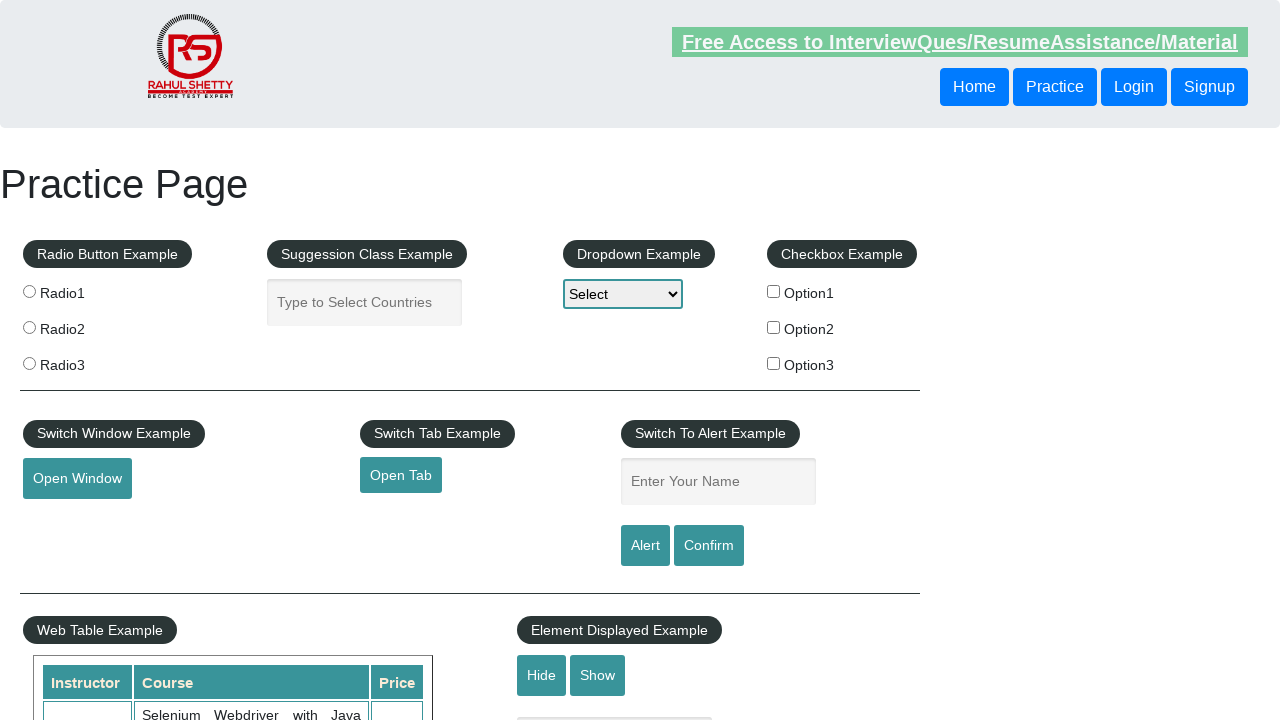

Verified footer link 6 has valid href attribute: #
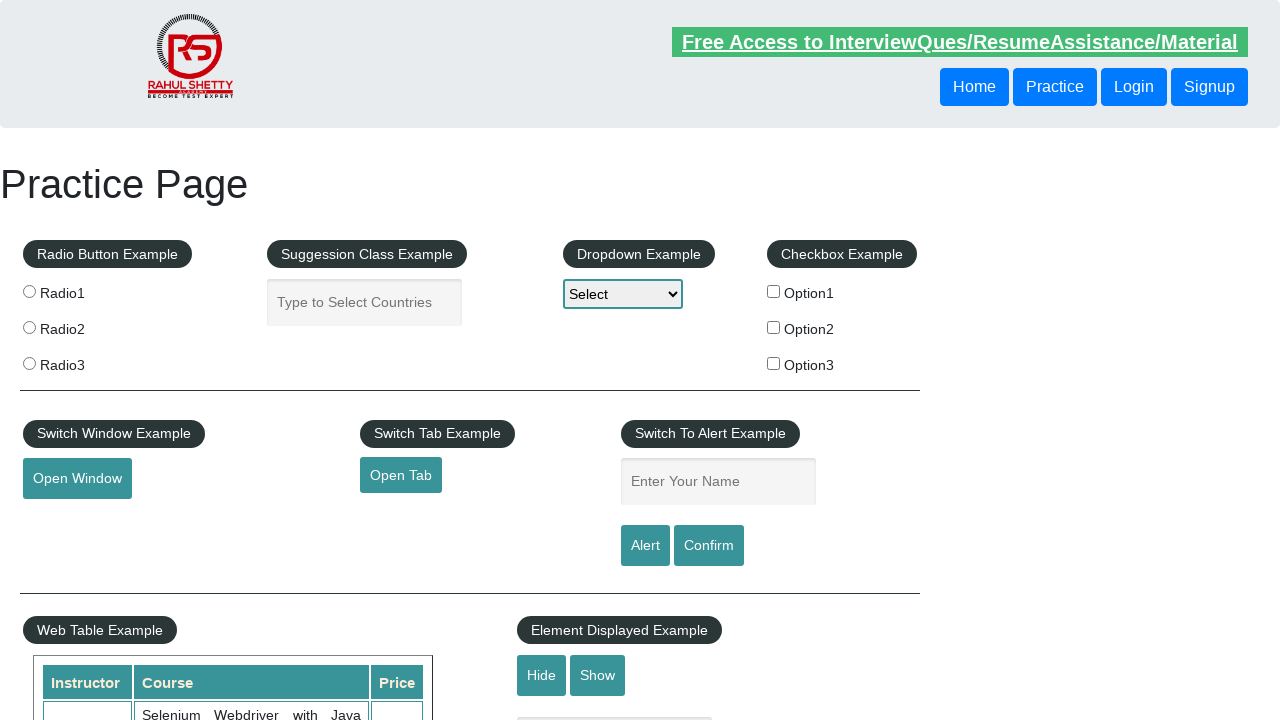

Verified footer link 7 has valid href attribute: https://rahulshettyacademy.com/brokenlink
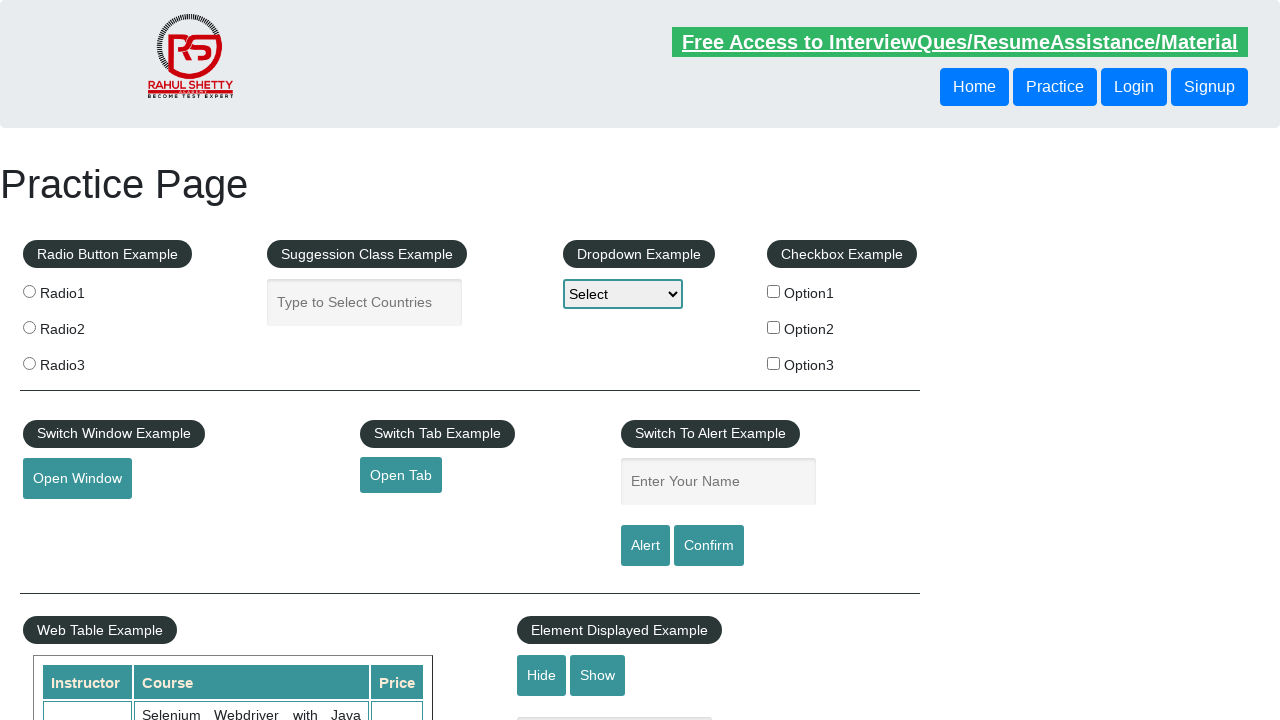

Verified footer link 8 has valid href attribute: #
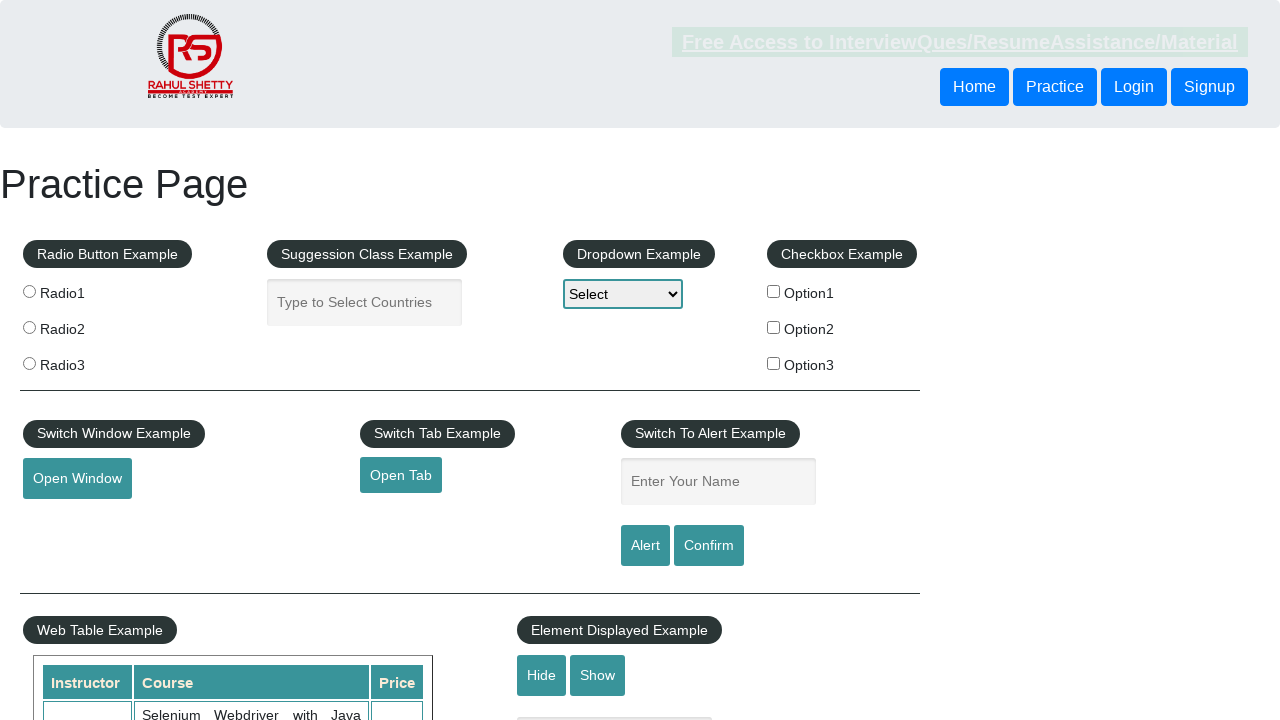

Verified footer link 9 has valid href attribute: #
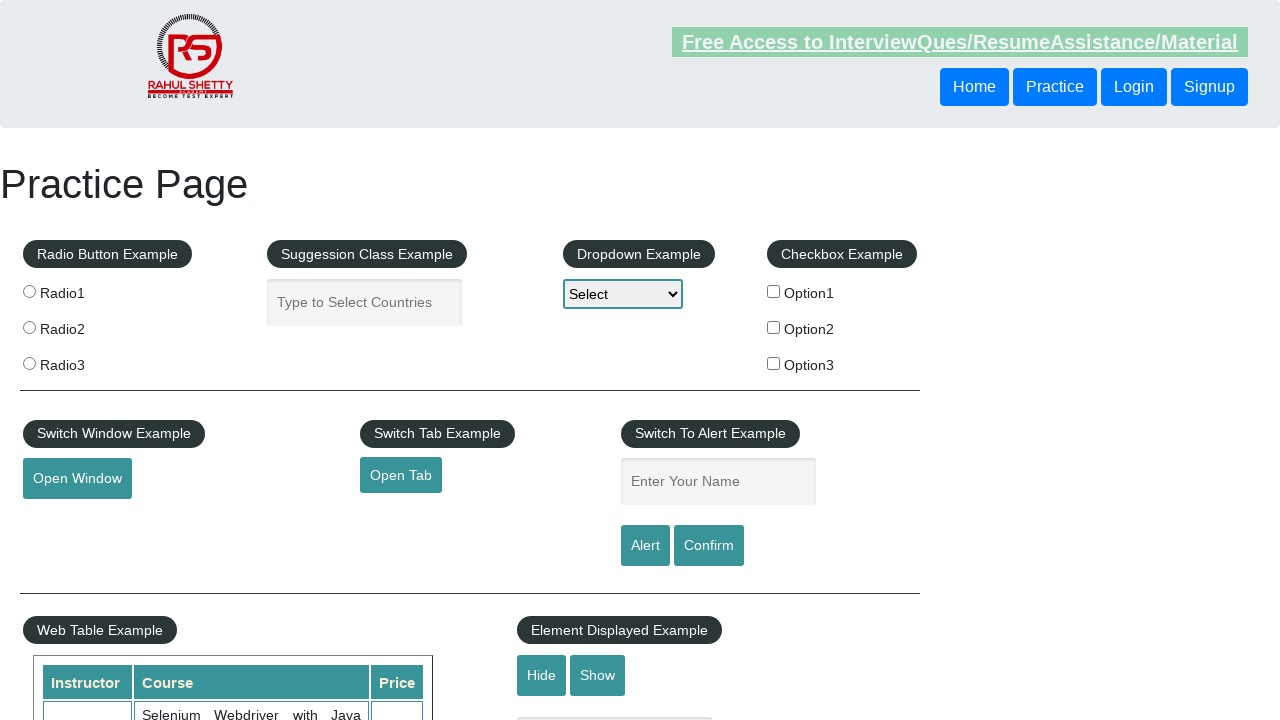

Verified footer link 10 has valid href attribute: #
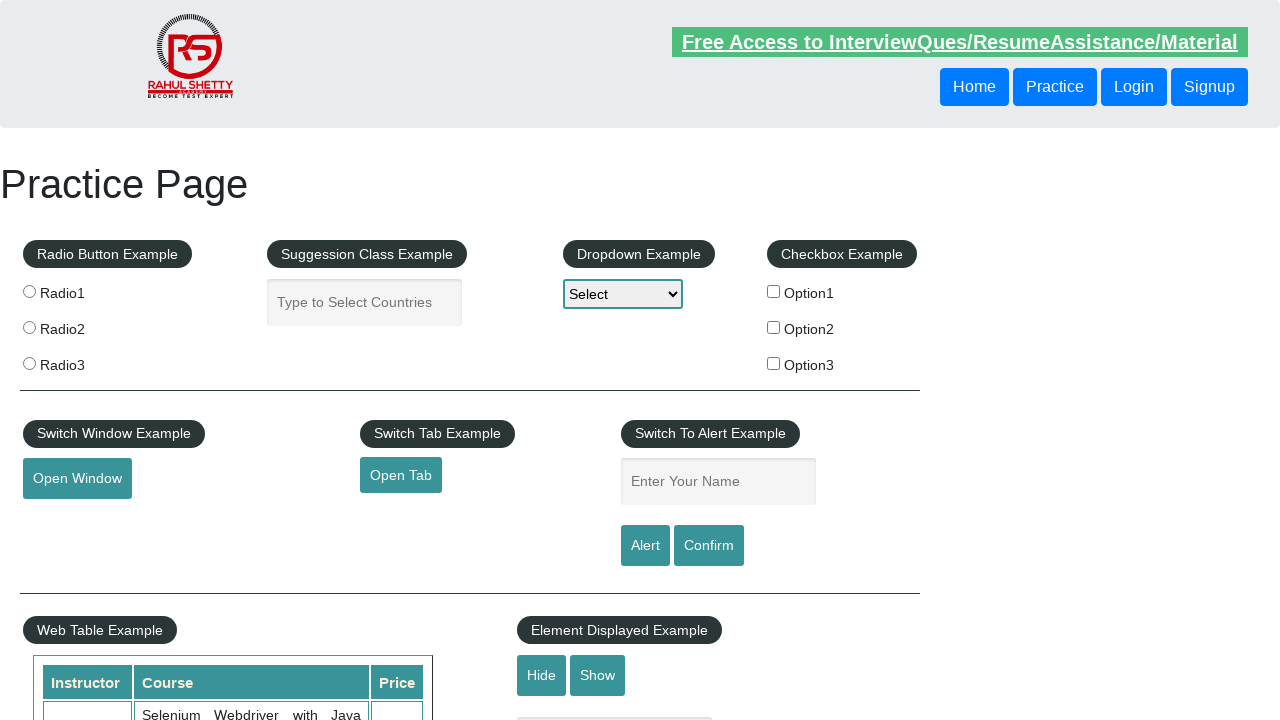

Verified footer link 11 has valid href attribute: #
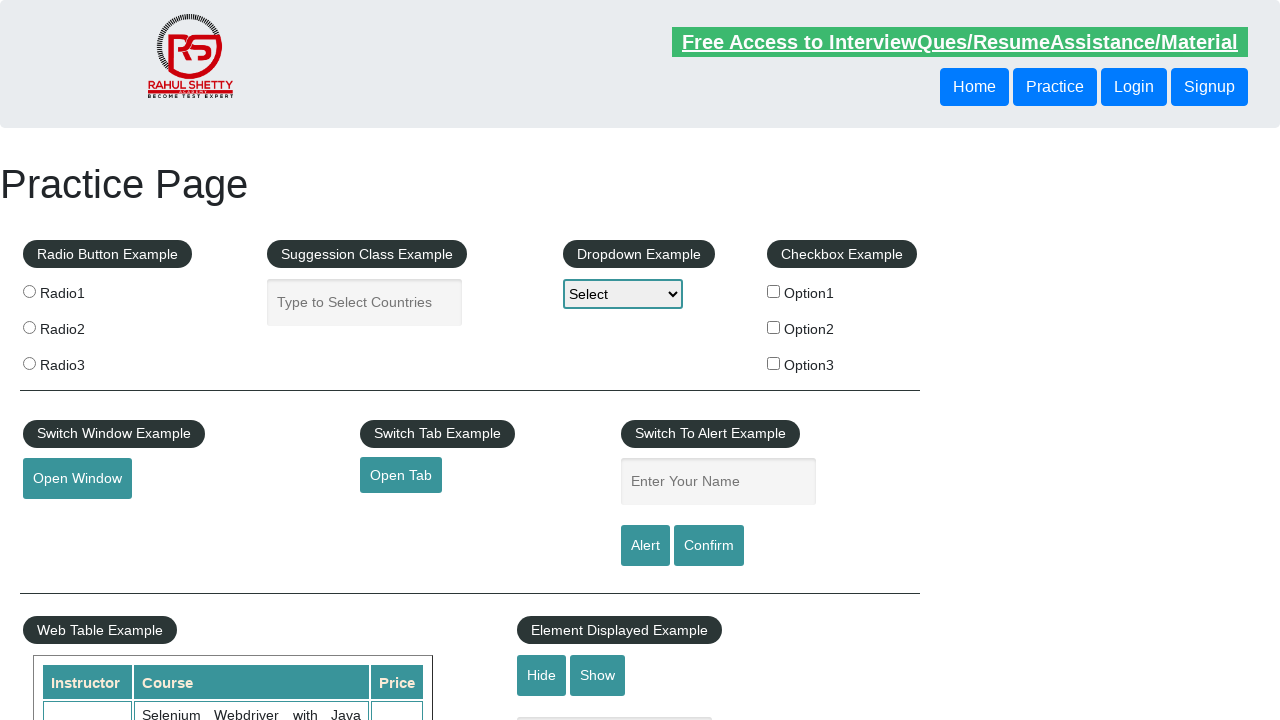

Verified footer link 12 has valid href attribute: #
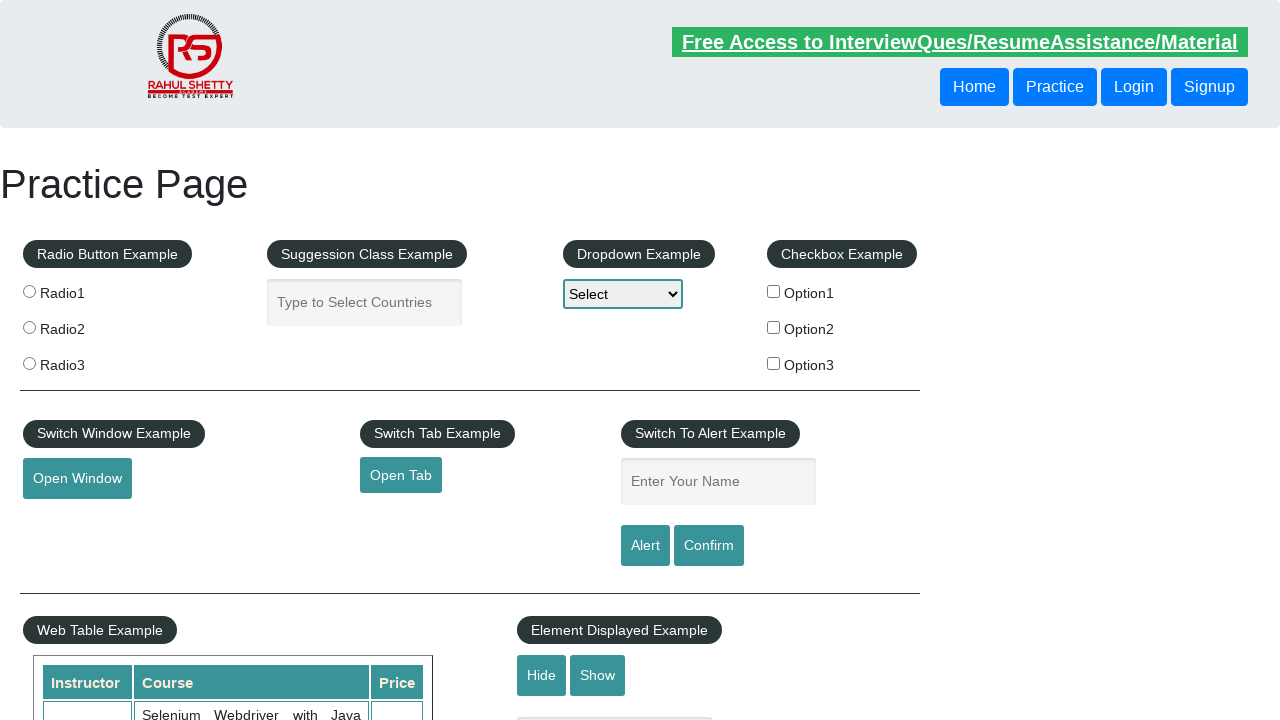

Verified footer link 13 has valid href attribute: #
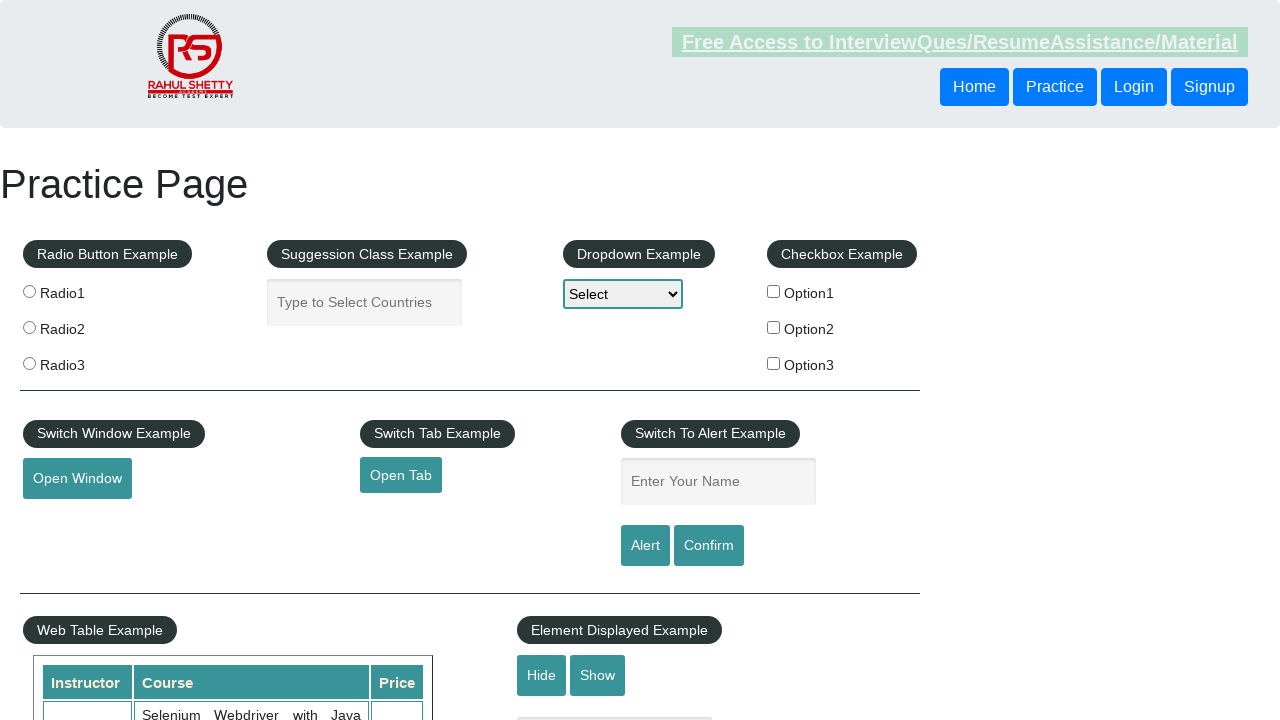

Verified footer link 14 has valid href attribute: #
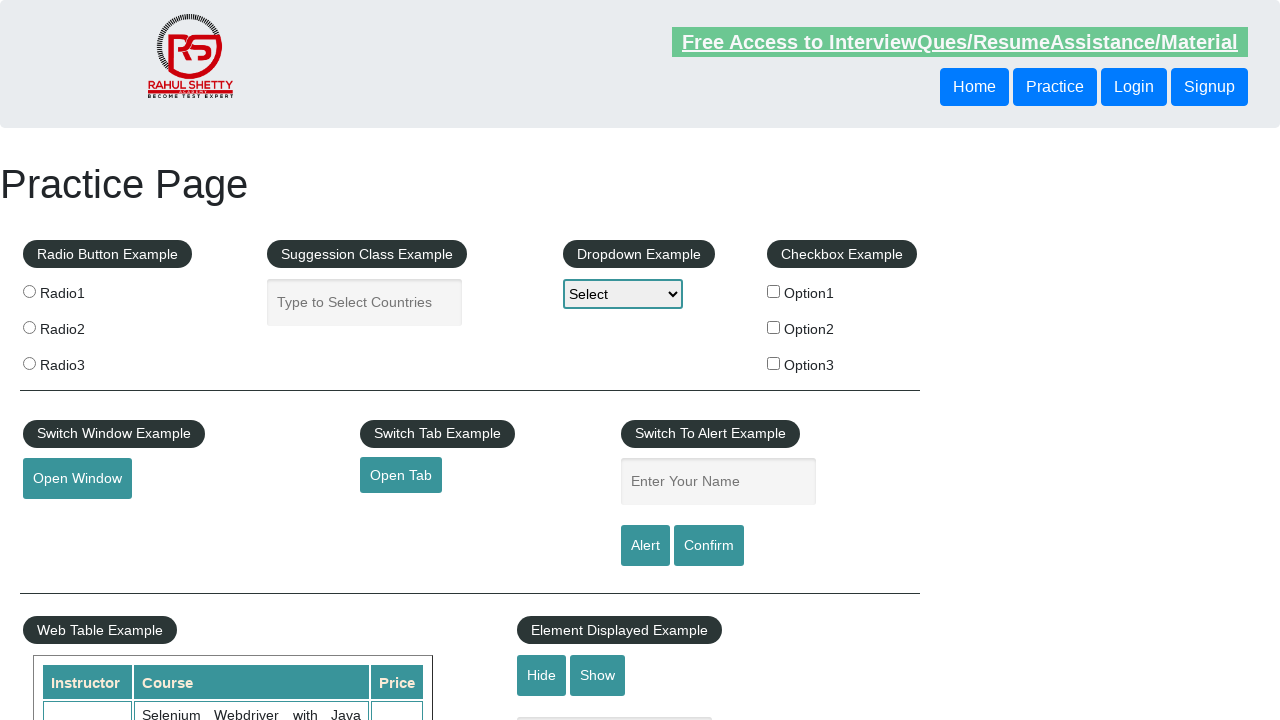

Verified footer link 15 has valid href attribute: #
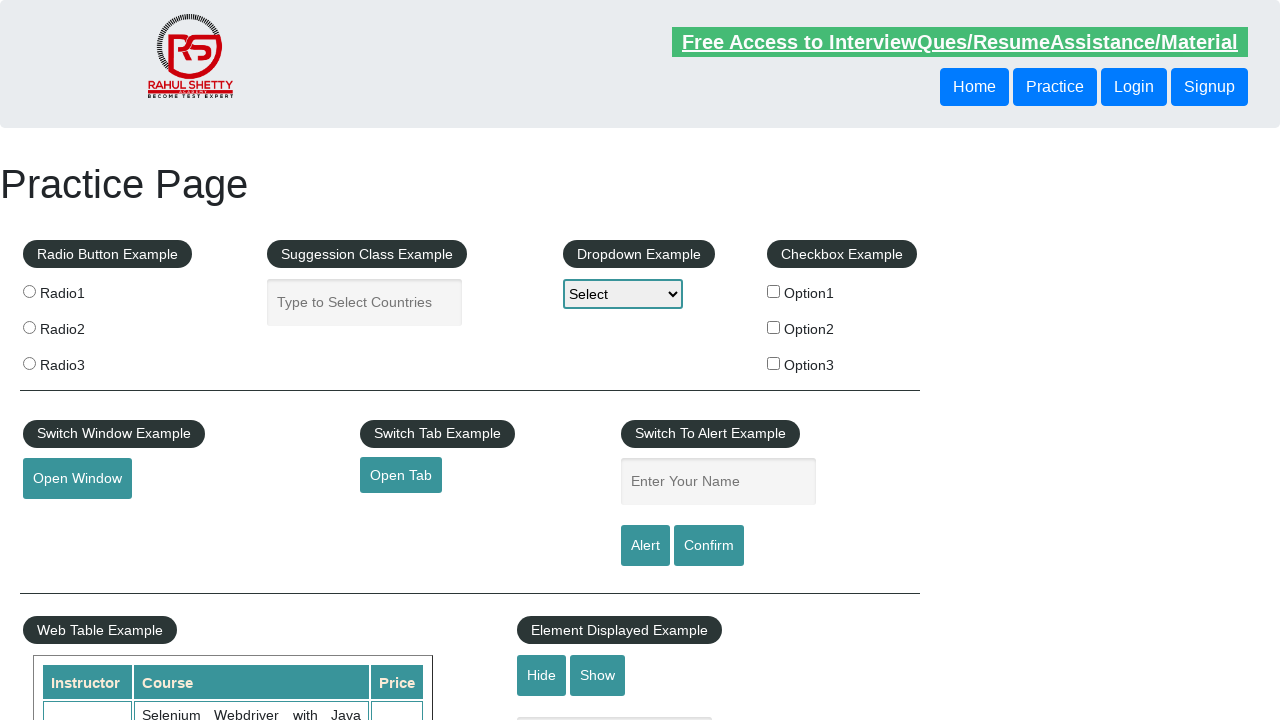

Verified footer link 16 has valid href attribute: #
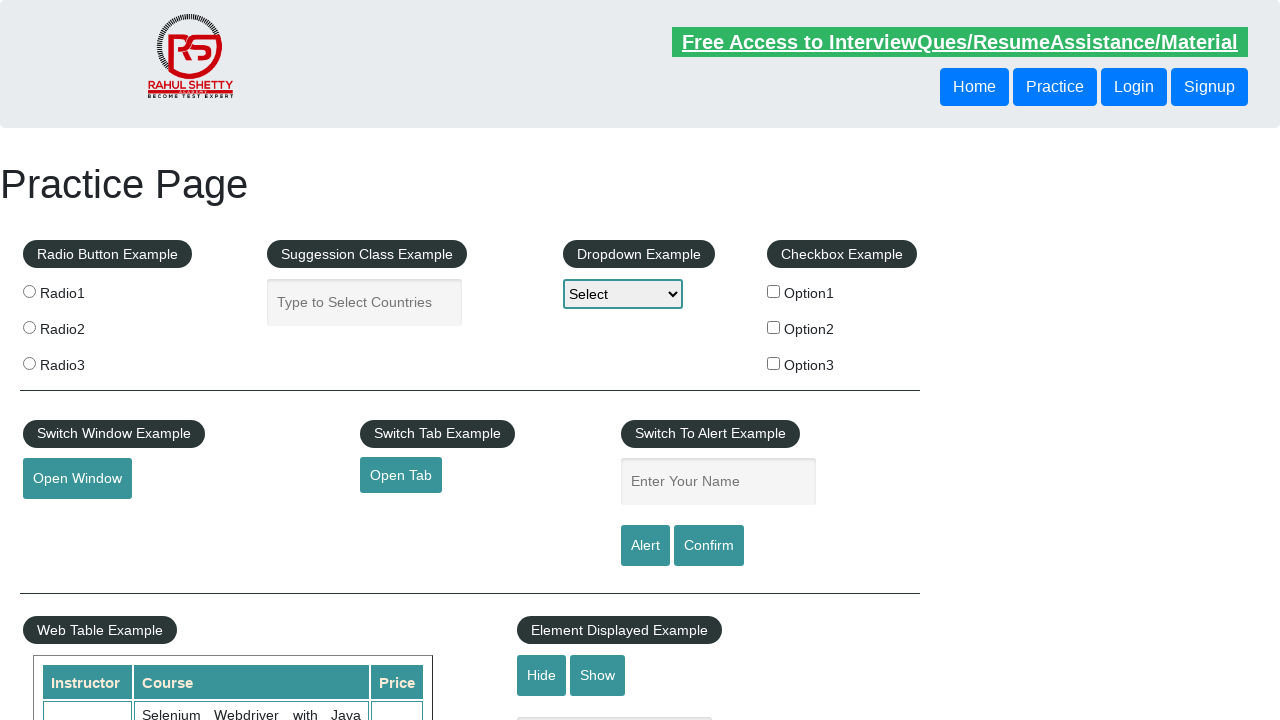

Verified footer link 17 has valid href attribute: #
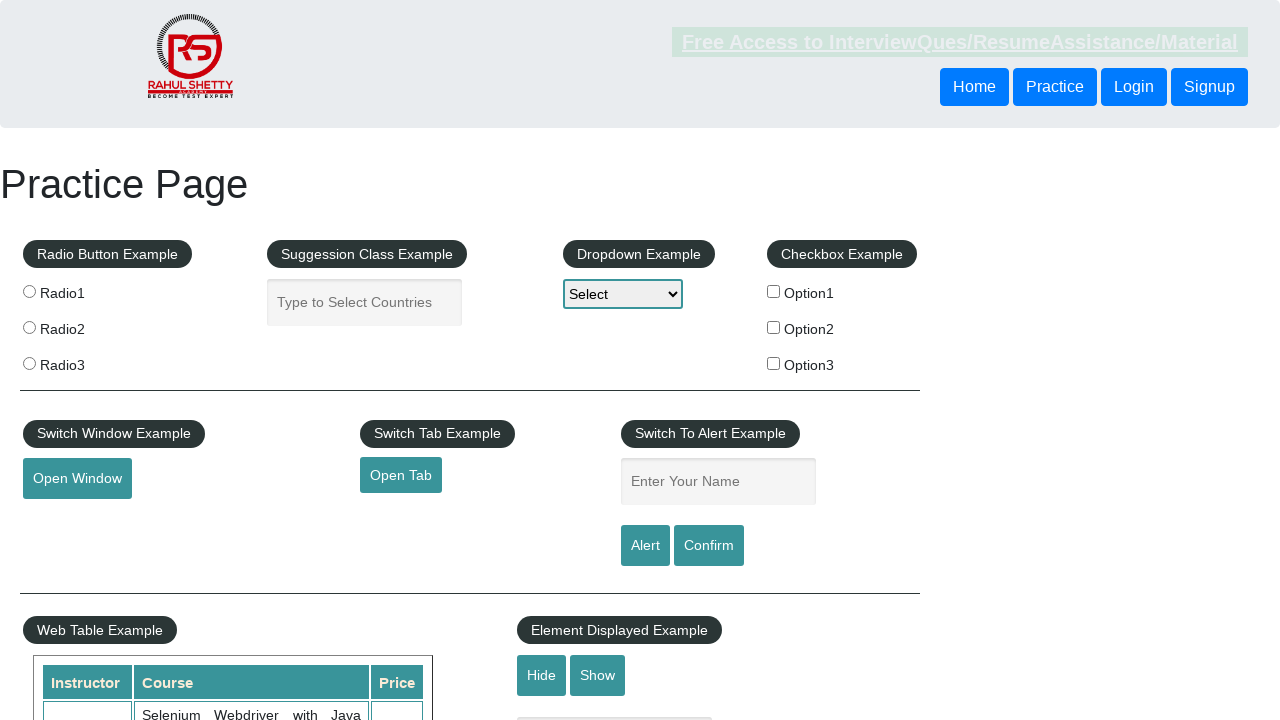

Verified footer link 18 has valid href attribute: #
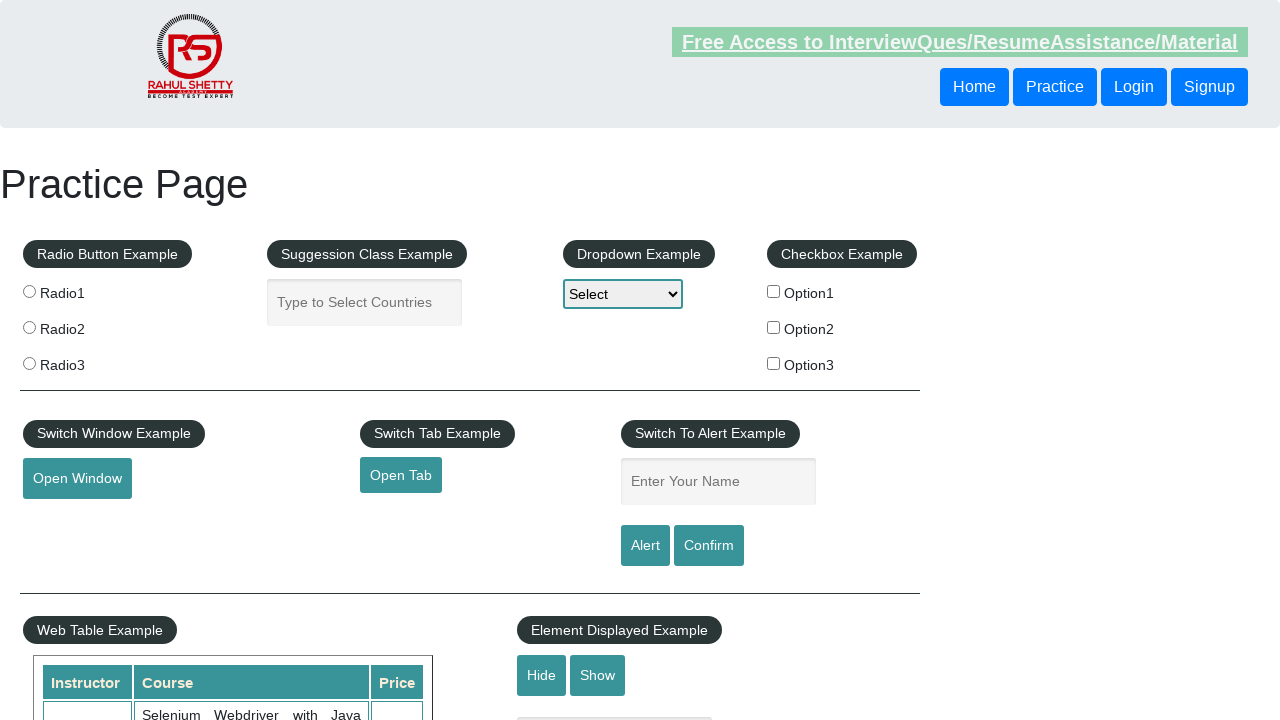

Verified footer link 19 has valid href attribute: #
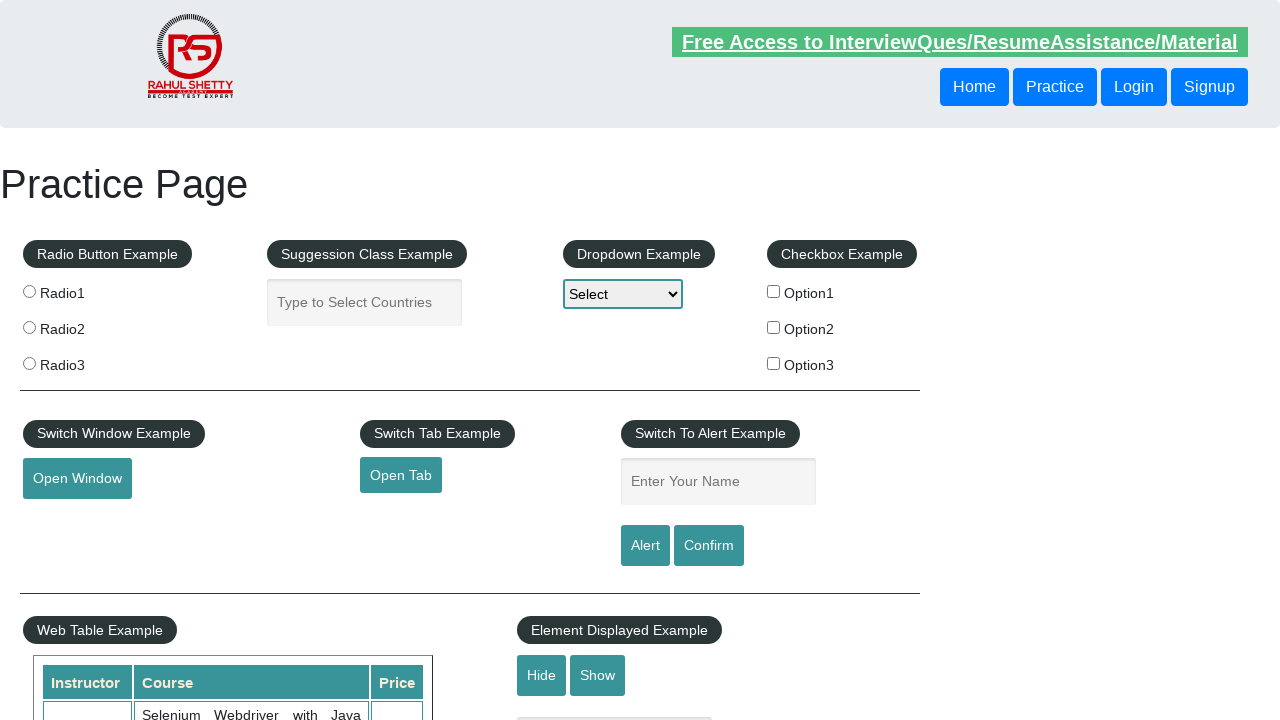

Verified footer link 20 has valid href attribute: #
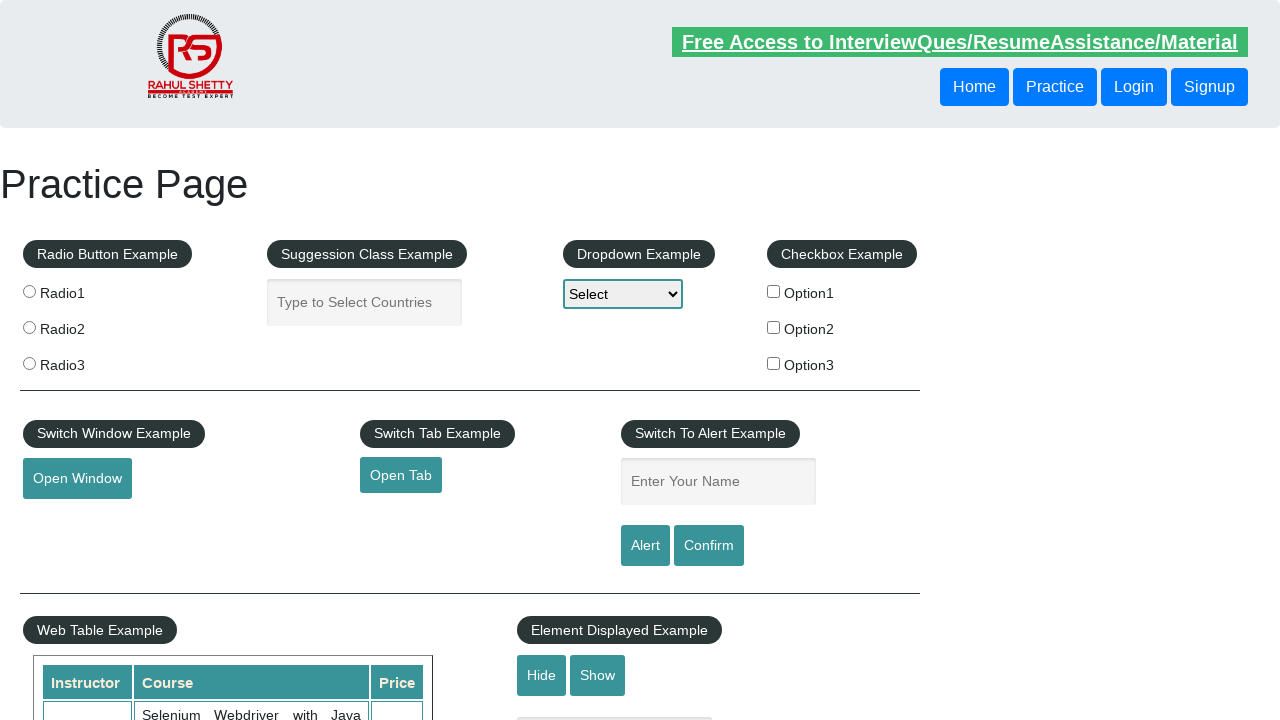

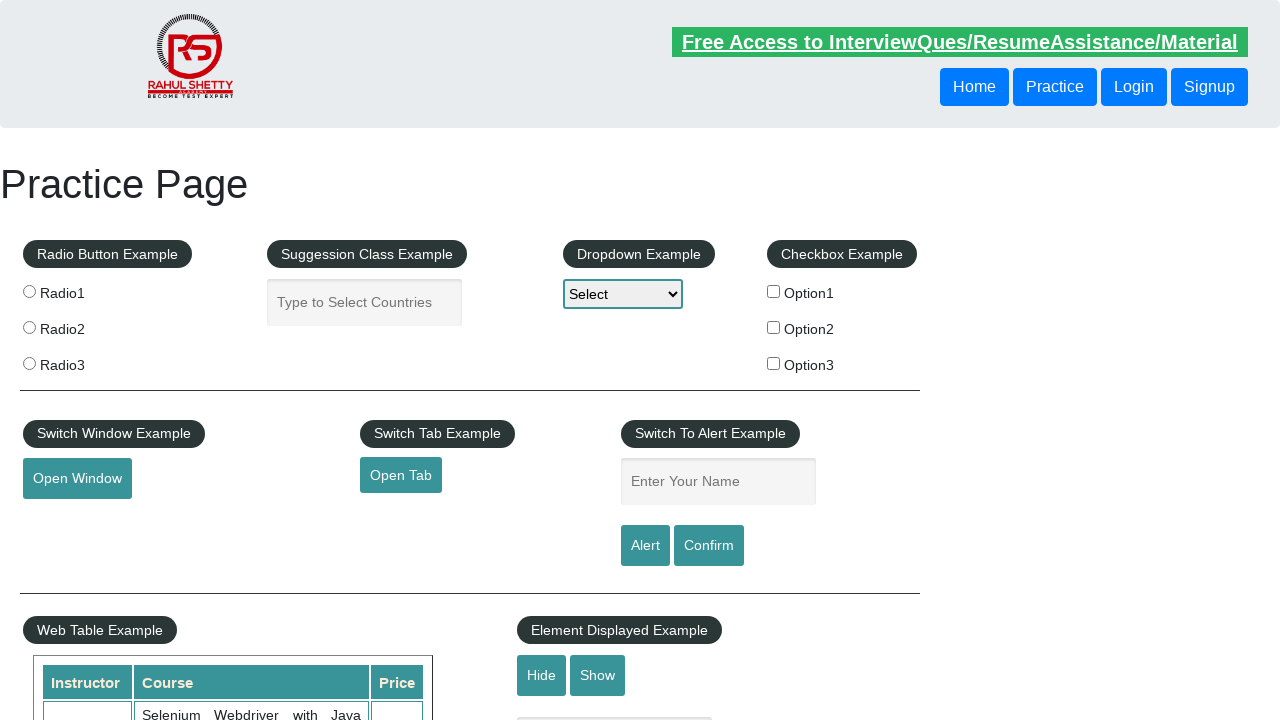